Tests horizontal slider functionality by dragging the slider to a new position and verifying the slider value updates

Starting URL: http://the-internet.herokuapp.com/horizontal_slider

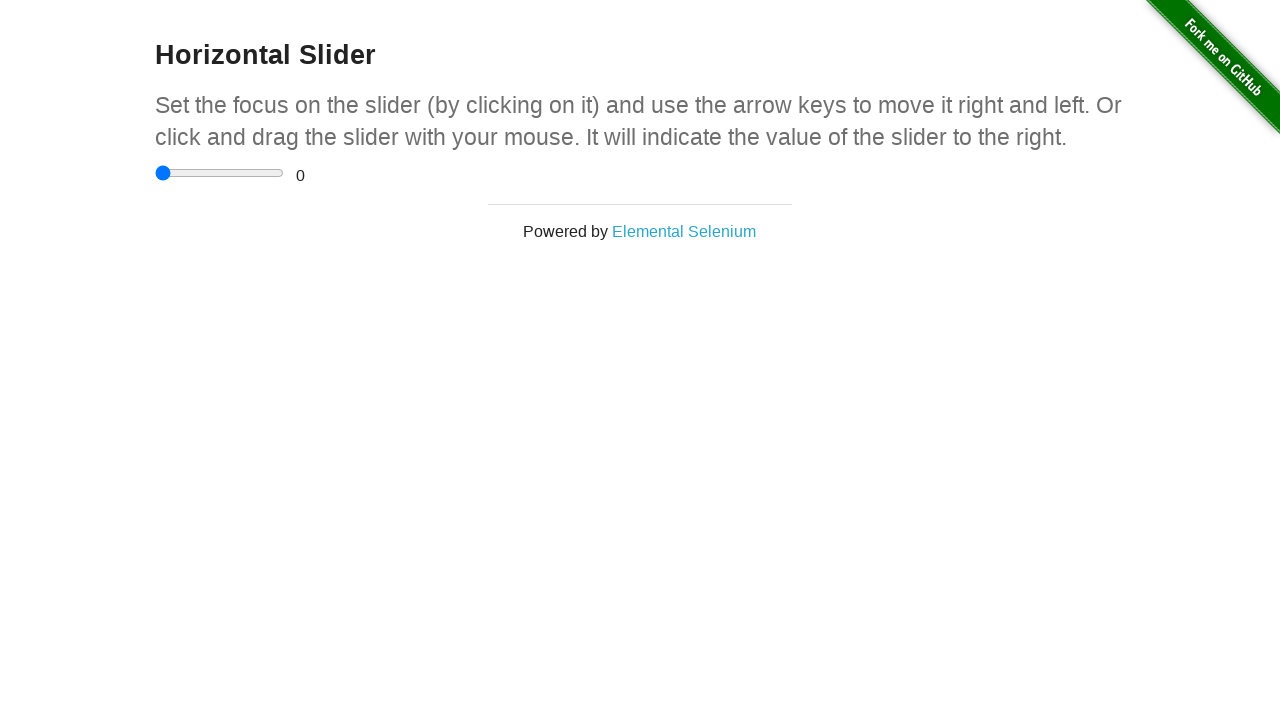

Waited for horizontal slider element to be visible
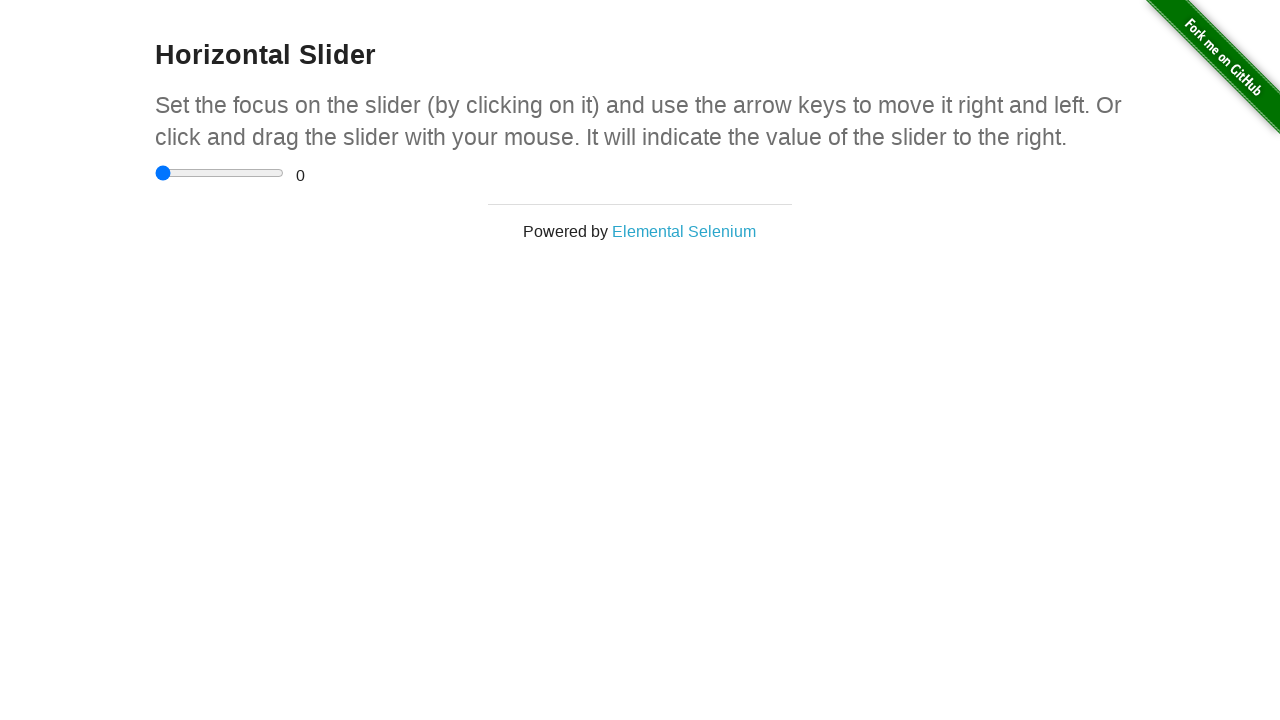

Located the range input slider element
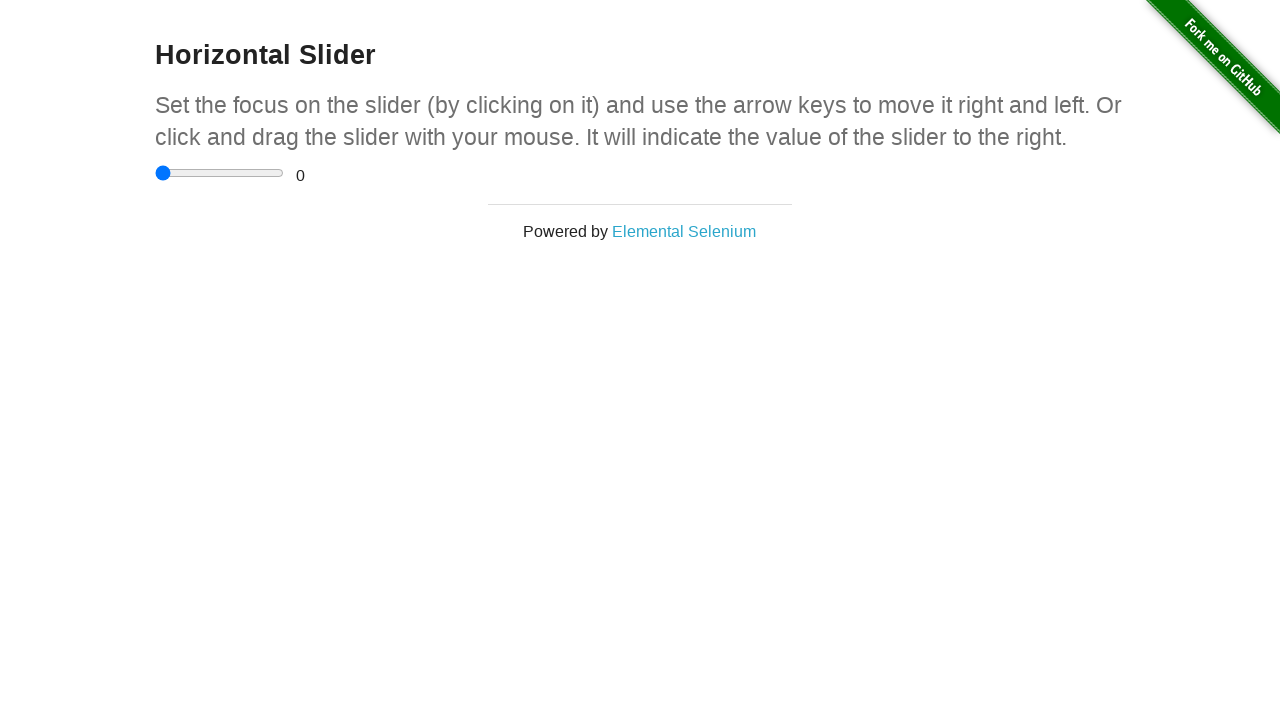

Retrieved bounding box coordinates of the slider
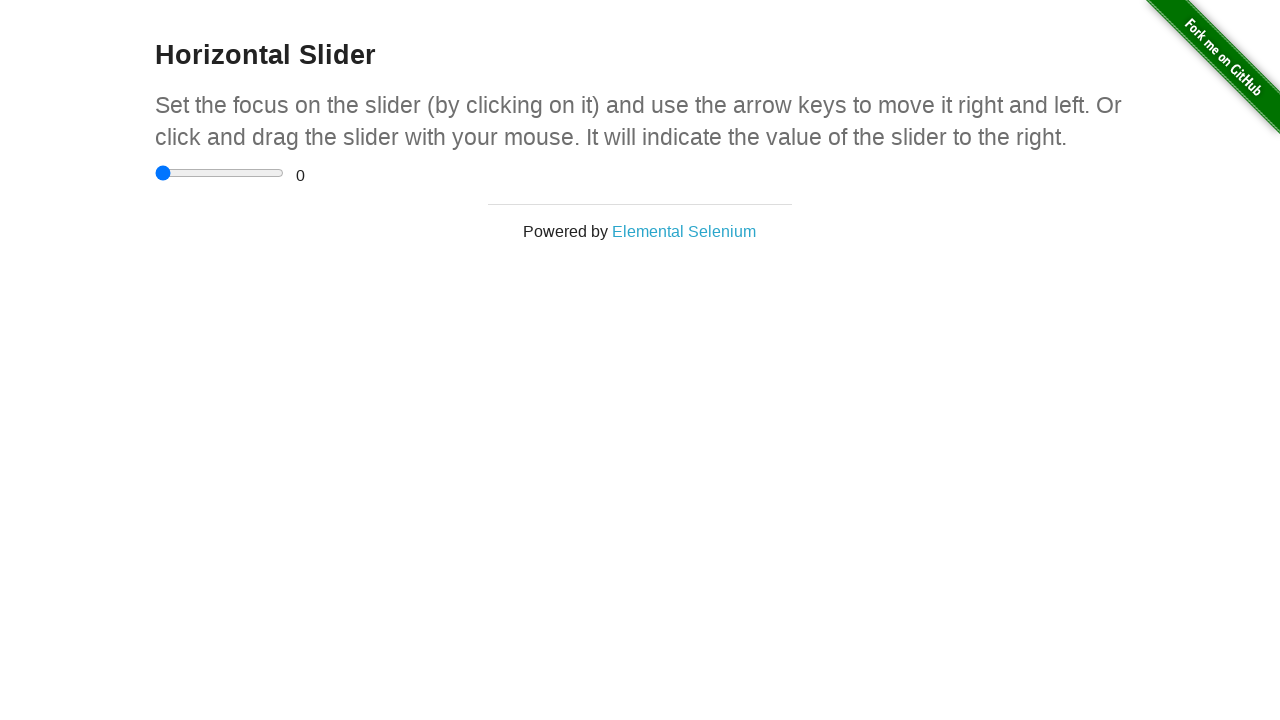

Moved mouse to center of slider element at (220, 173)
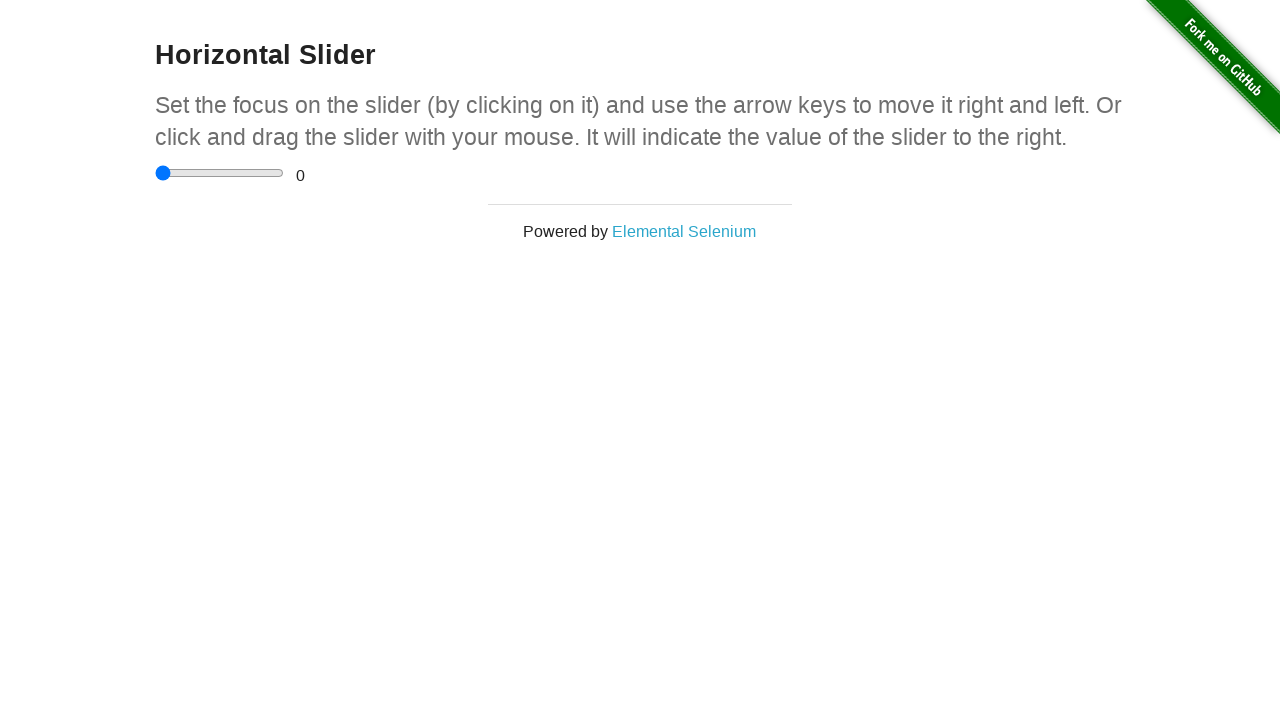

Pressed mouse button down on slider at (220, 173)
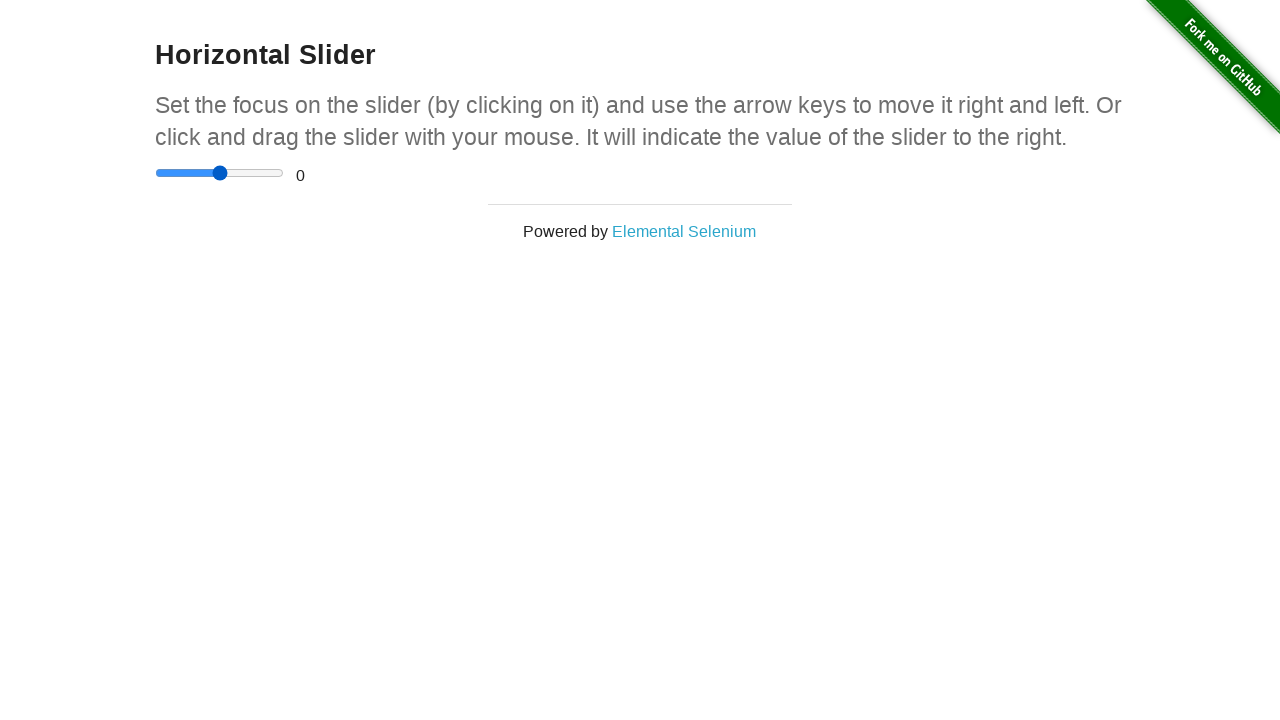

Dragged slider 20 pixels to the right at (240, 173)
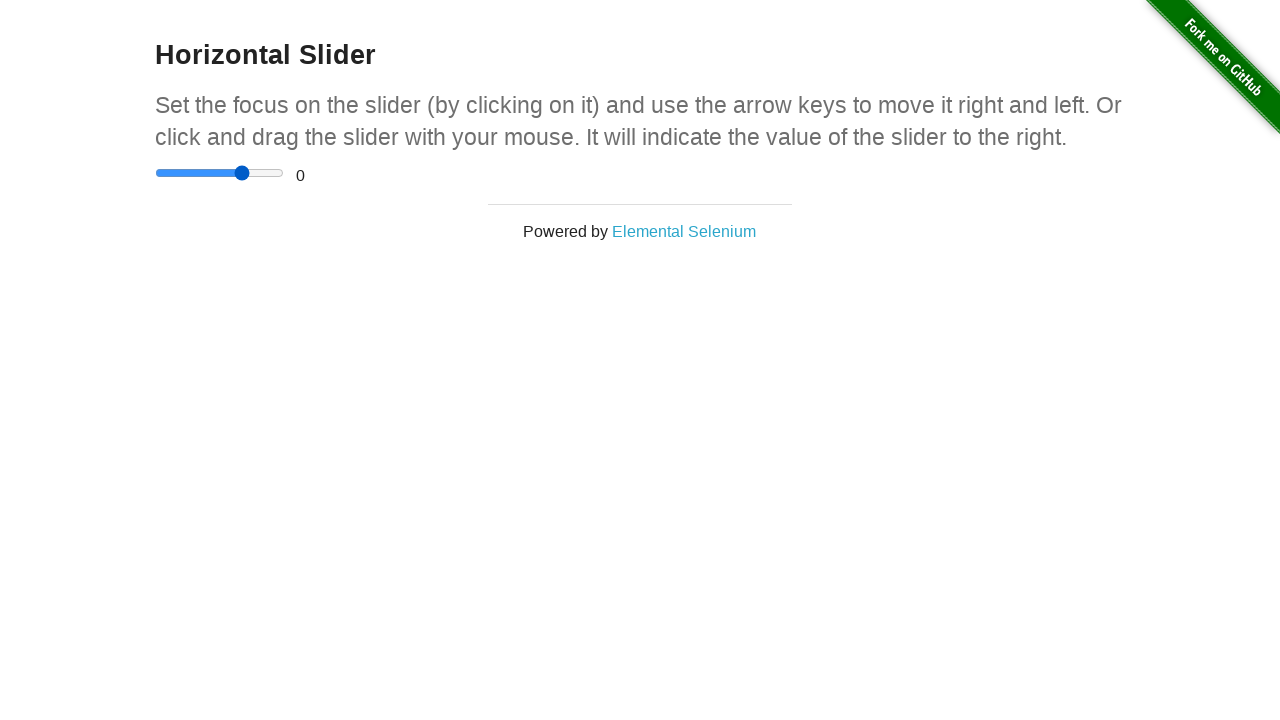

Released mouse button to complete slider drag at (240, 173)
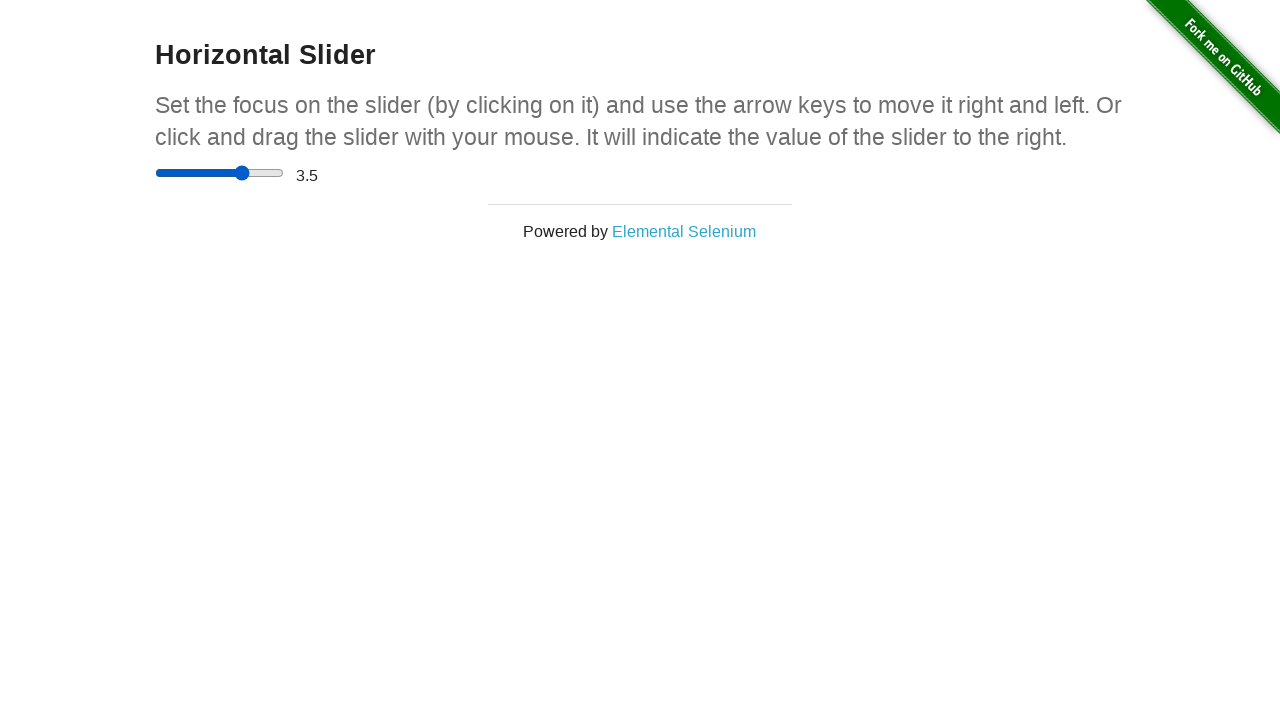

Verified slider value element is present and updated
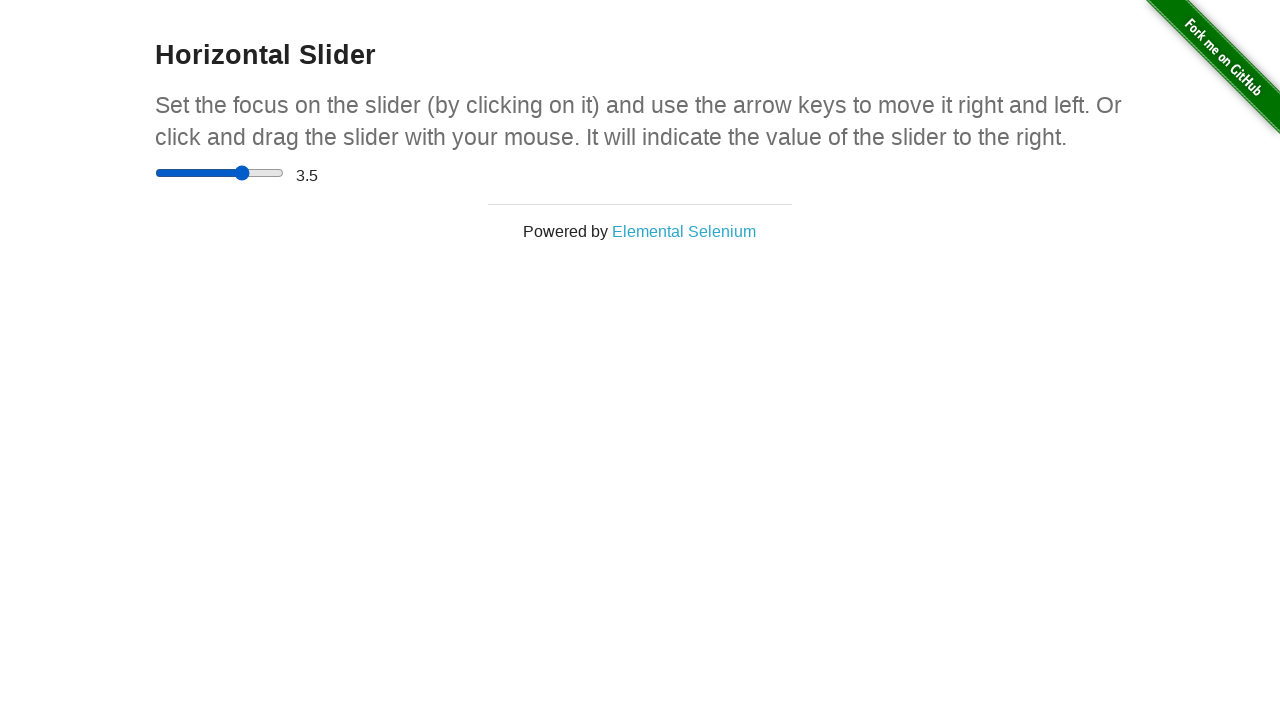

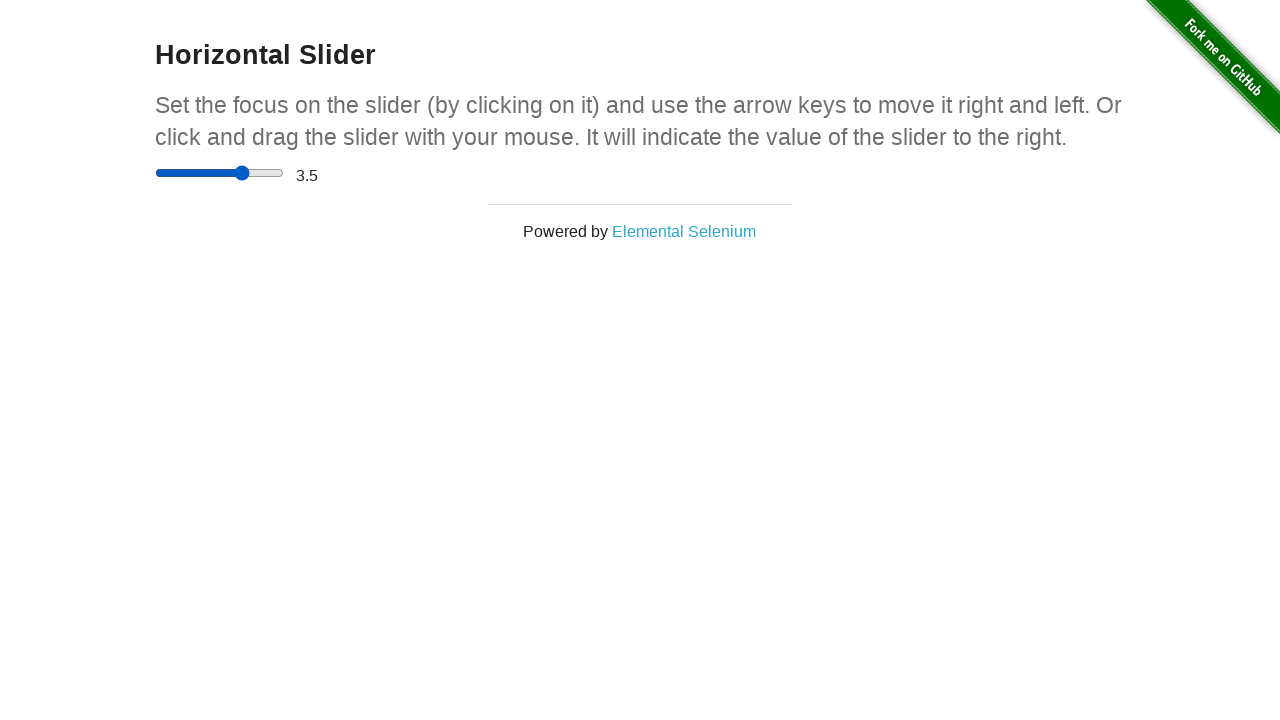